Tests opening a new browser tab, navigating to a different URL in the new tab, and verifying that two window handles exist.

Starting URL: https://the-internet.herokuapp.com/windows

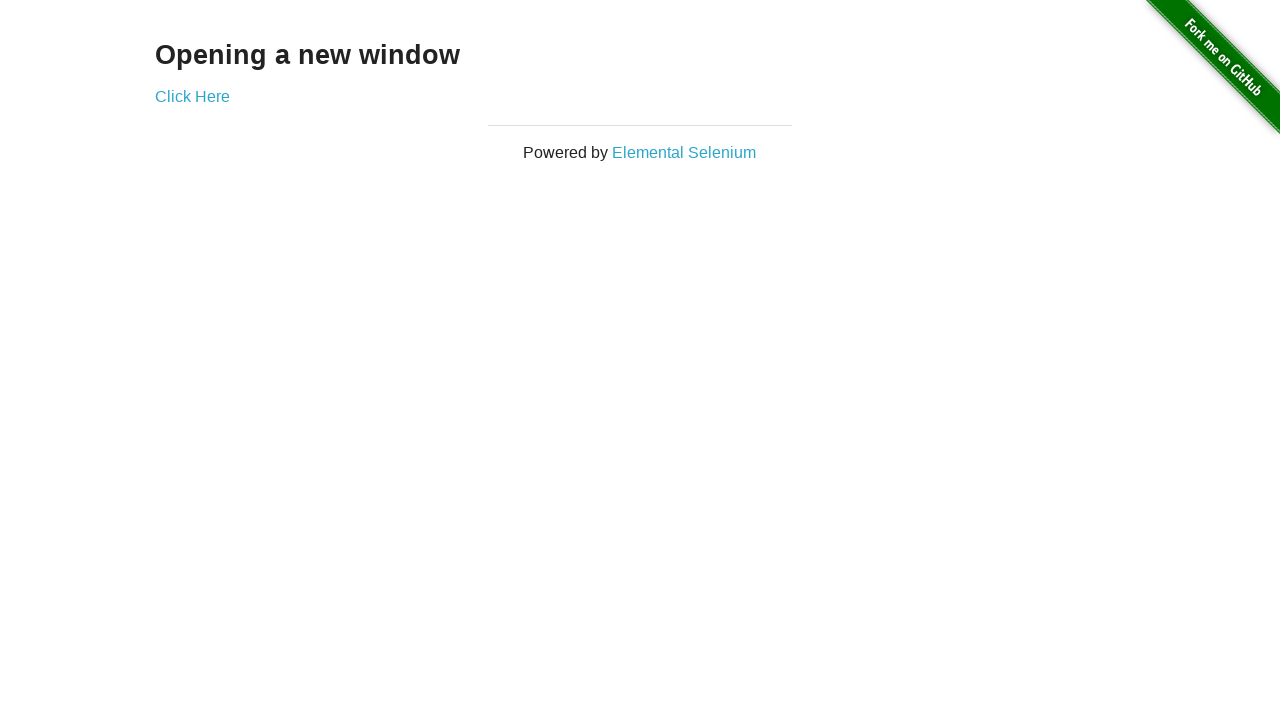

Opened a new browser tab
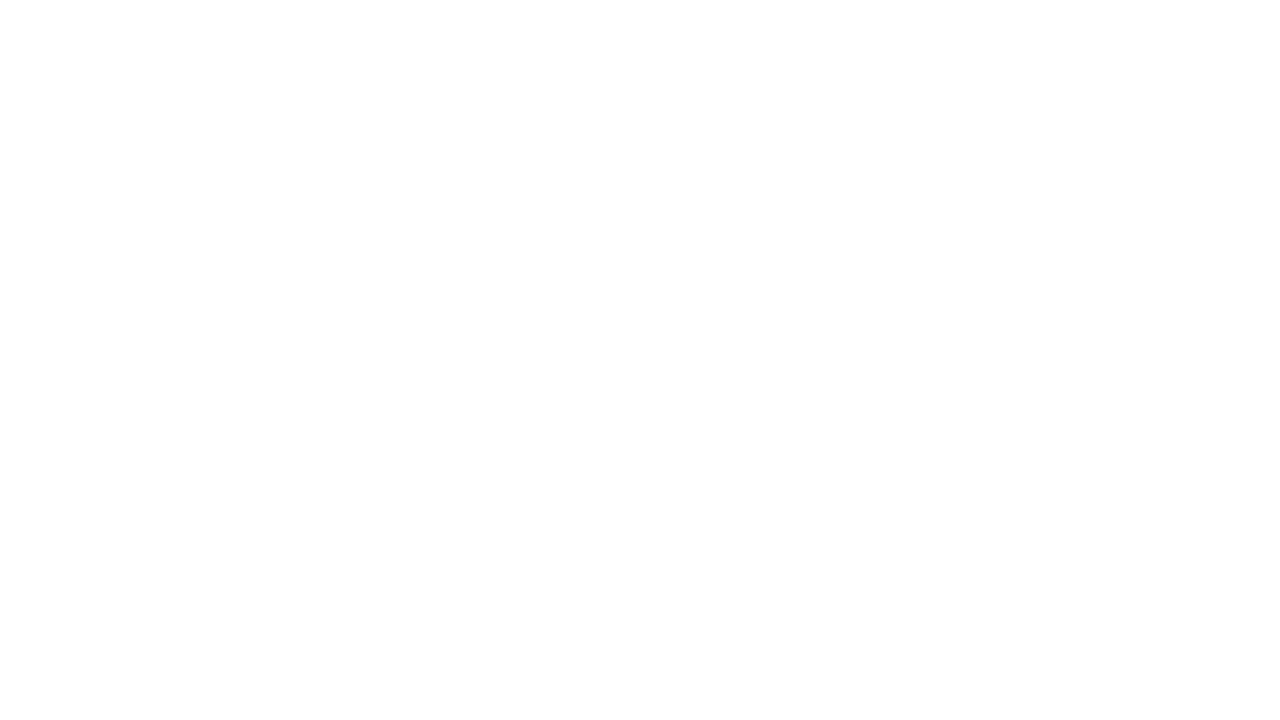

Navigated to https://the-internet.herokuapp.com/typos in the new tab
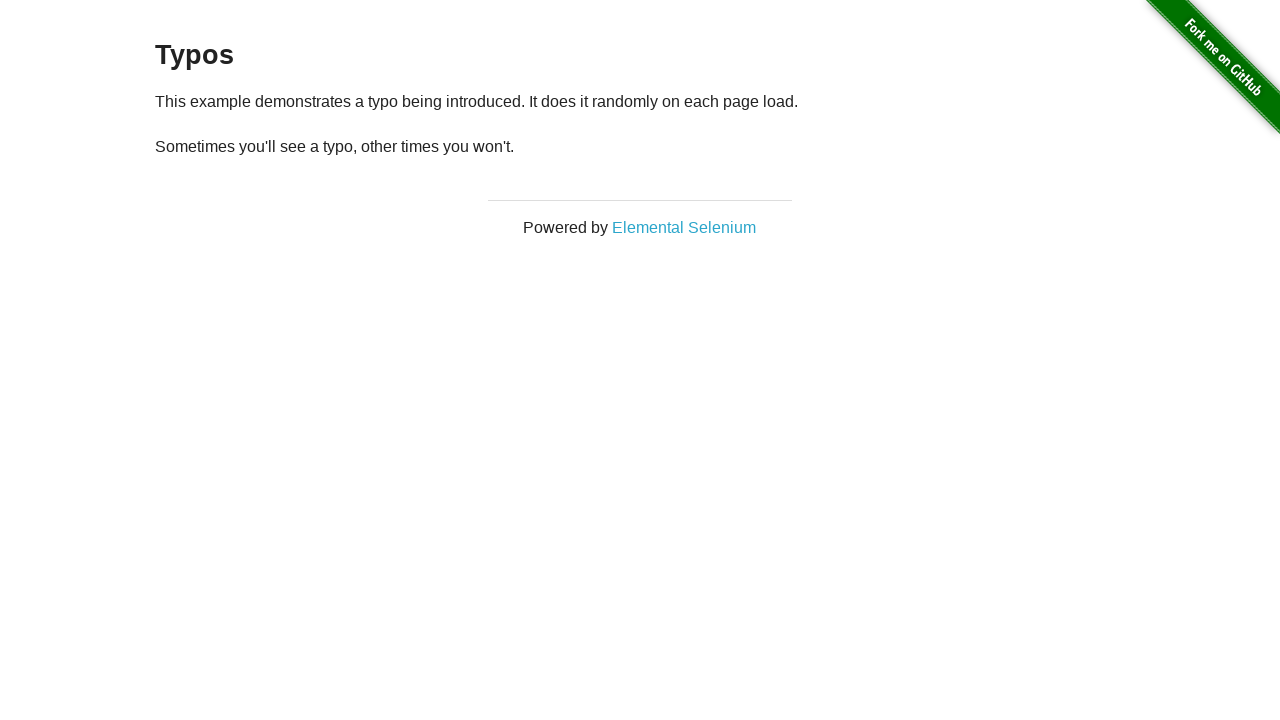

Verified that 2 browser tabs are open
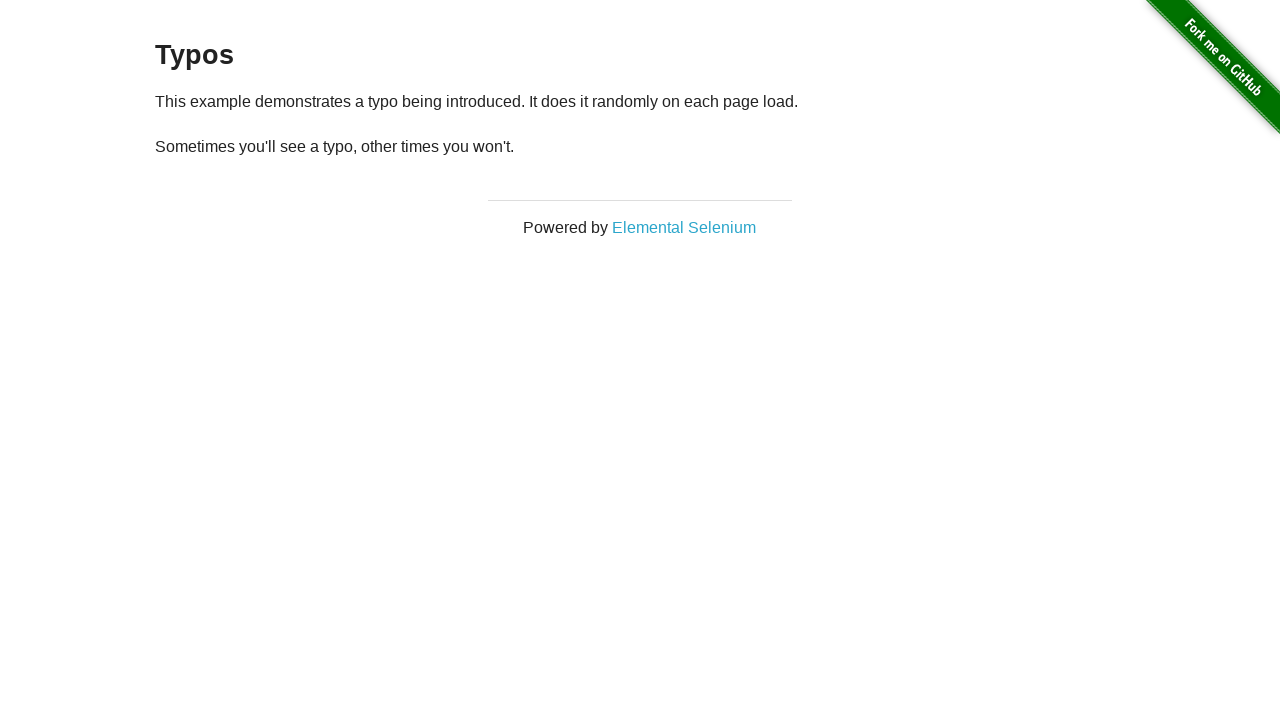

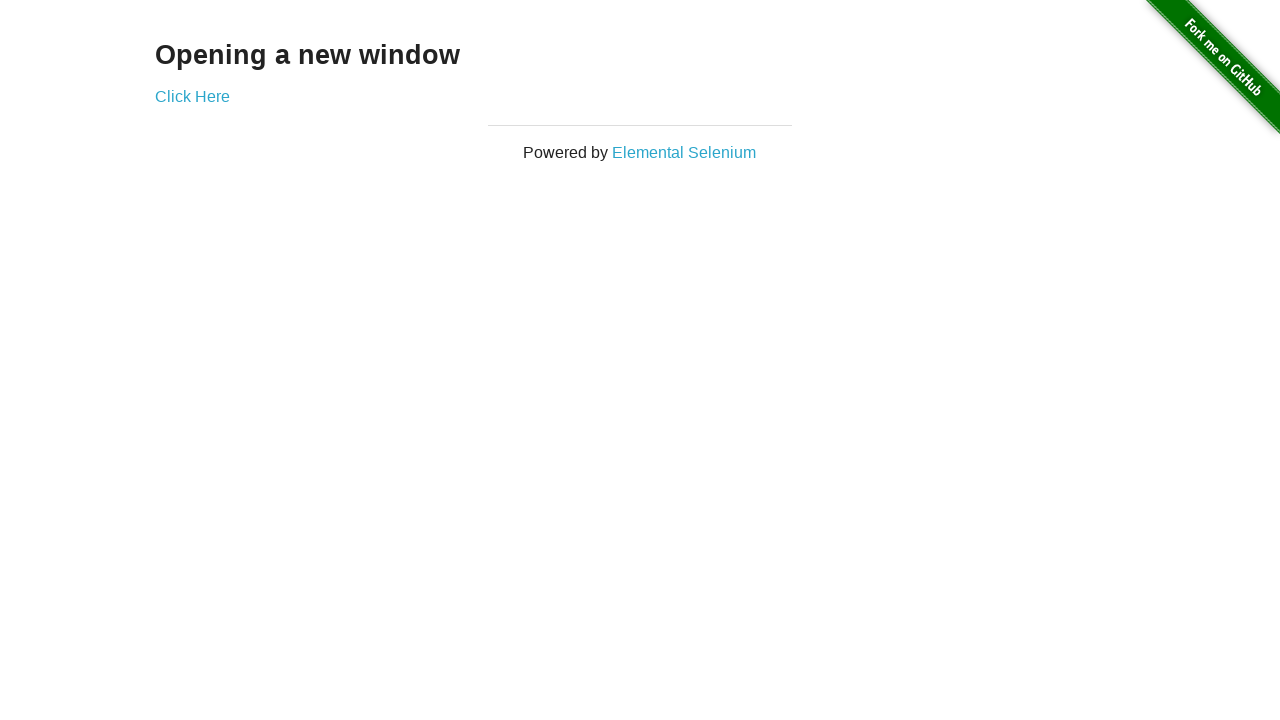